Tests copy-paste functionality between two text areas using keyboard shortcuts (Ctrl+A, Ctrl+C, Ctrl+V)

Starting URL: https://omayo.blogspot.com/

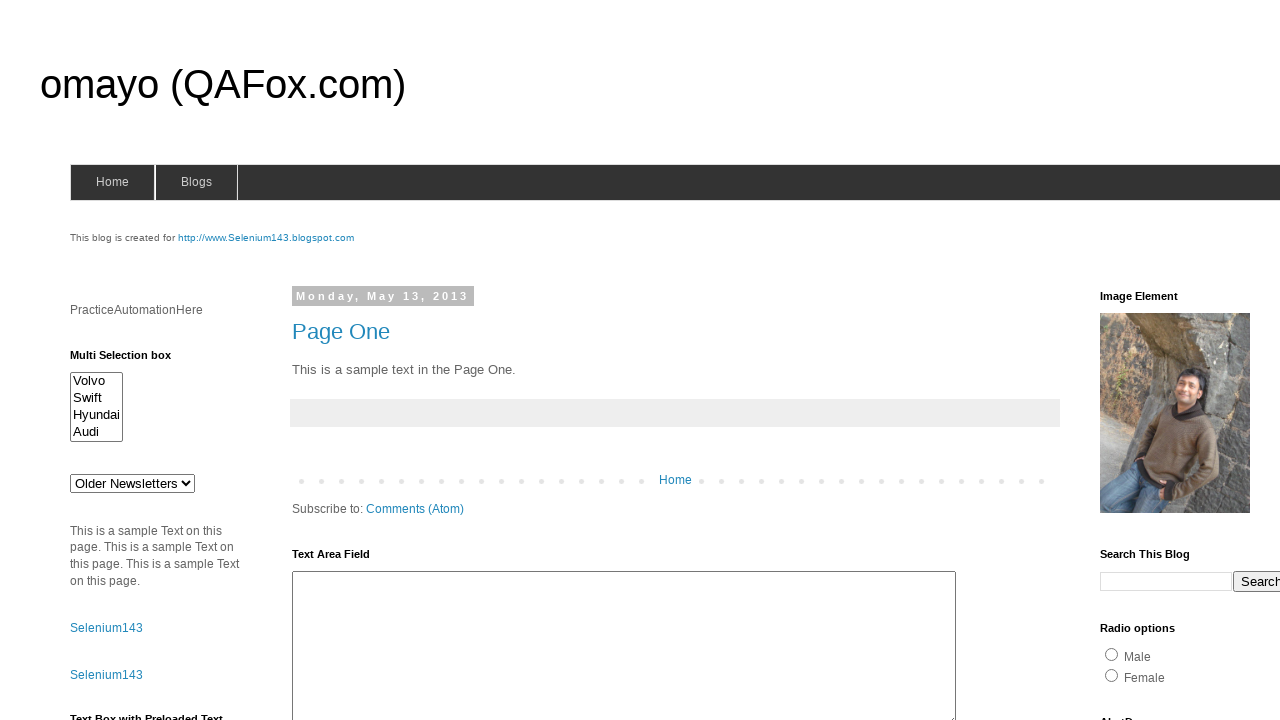

Located the second text area (source) using XPath
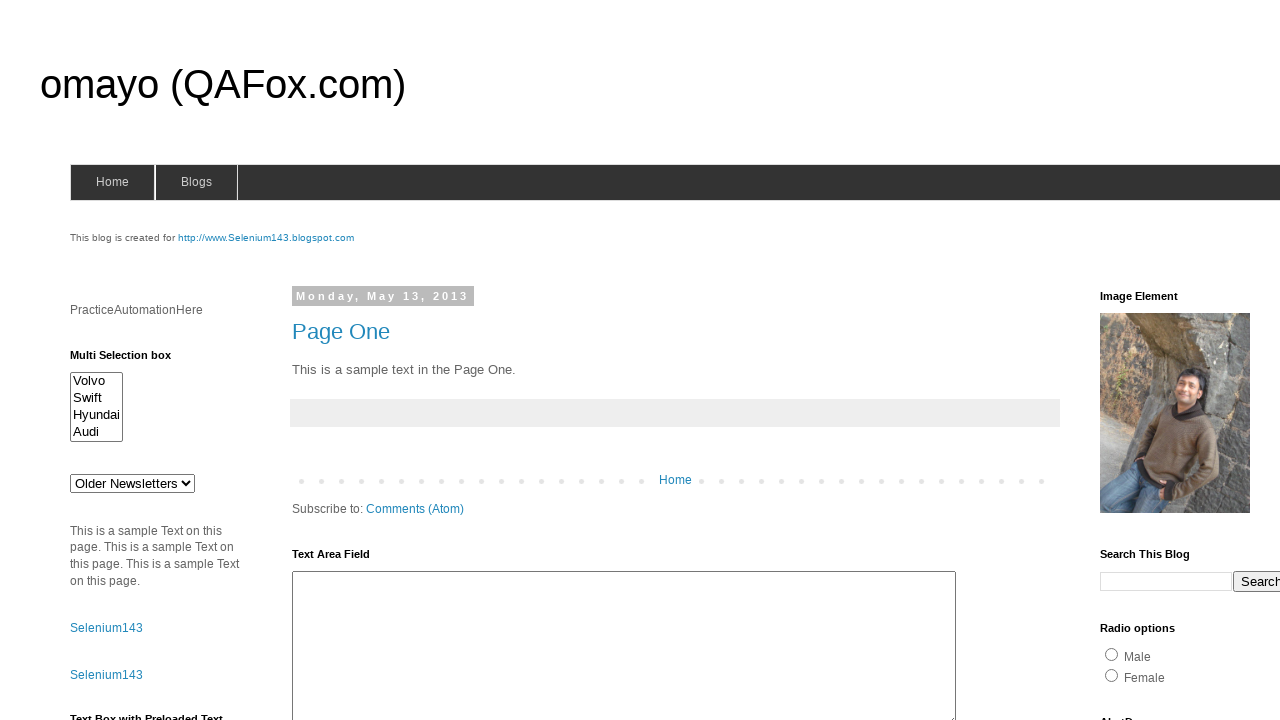

Clicked on the second text area to focus it at (423, 361) on xpath=//h2[text()='Text Area Field Two']/following::textarea
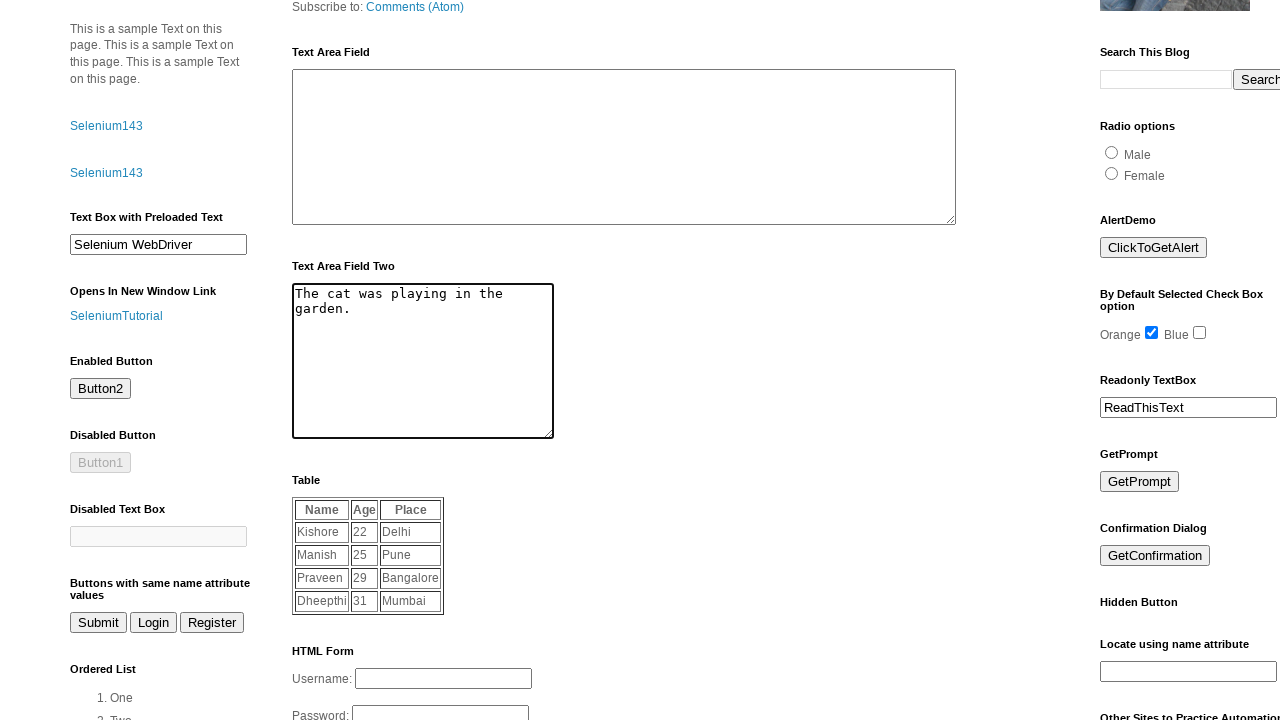

Selected all text in the source text area using Ctrl+A on xpath=//h2[text()='Text Area Field Two']/following::textarea
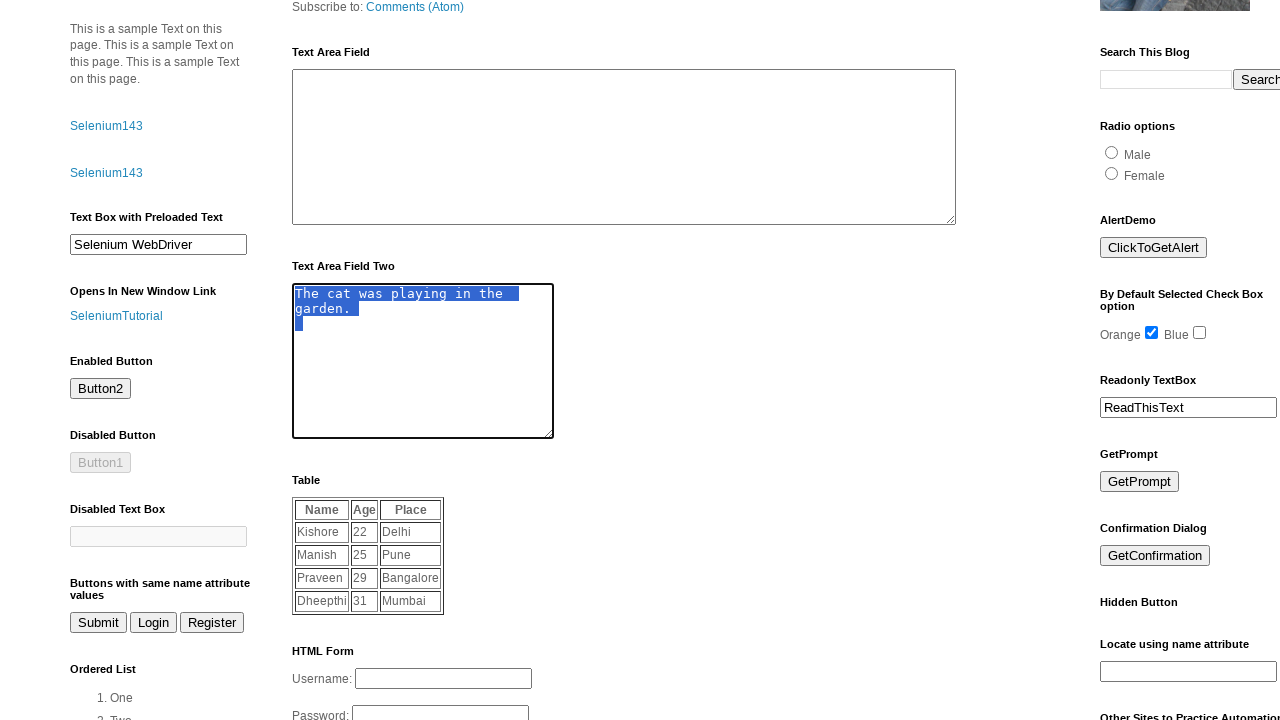

Copied the selected text using Ctrl+C on xpath=//h2[text()='Text Area Field Two']/following::textarea
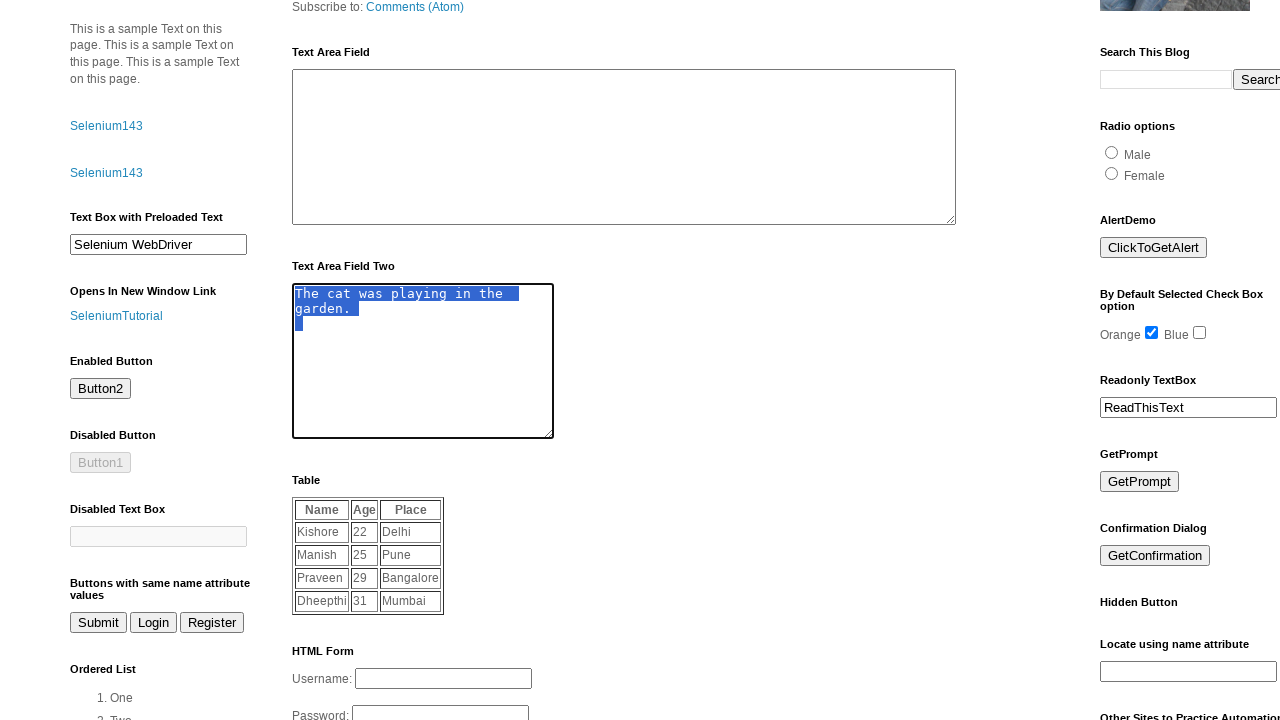

Located the first text area (destination) by ID
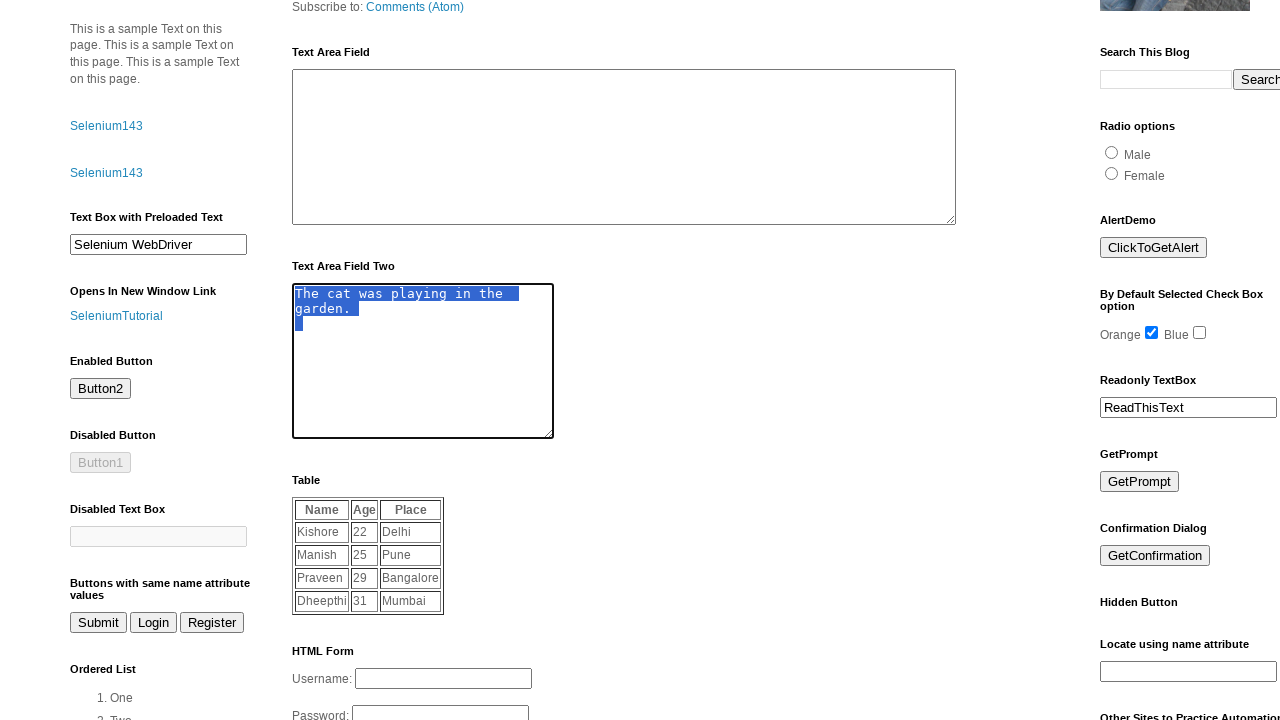

Clicked on the first text area to focus it at (624, 147) on #ta1
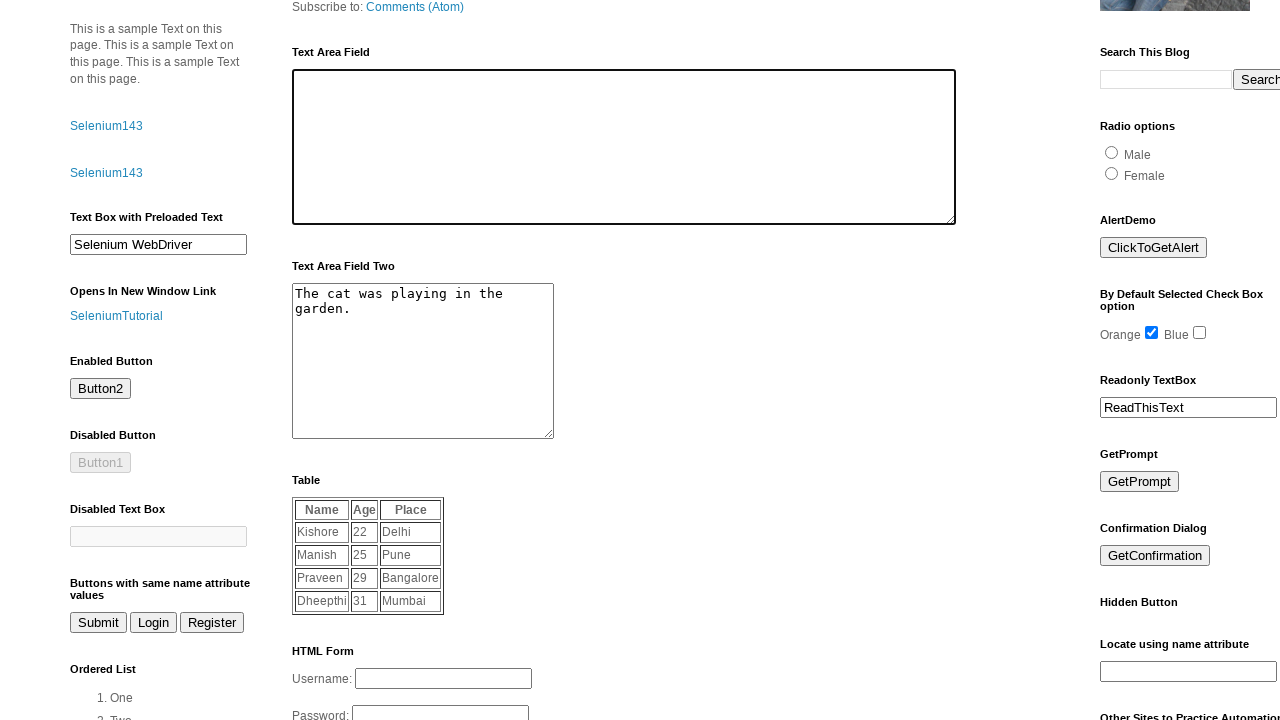

Pasted the copied text using Ctrl+V on #ta1
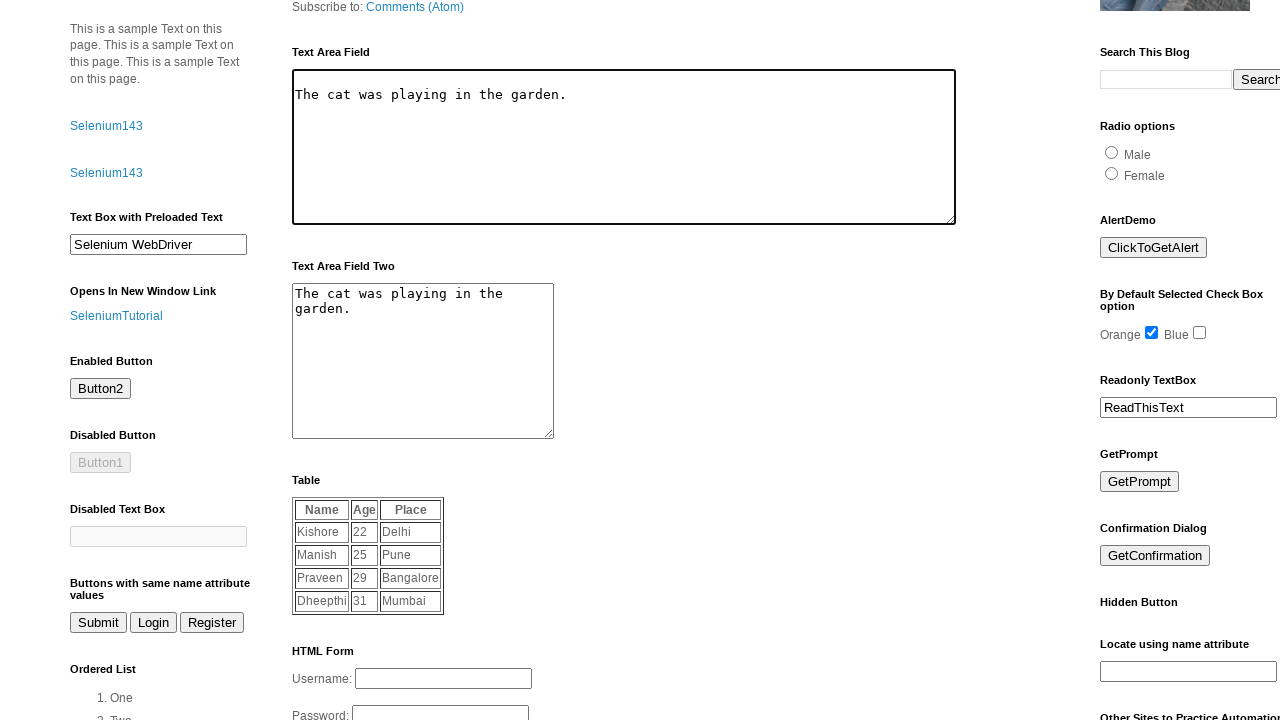

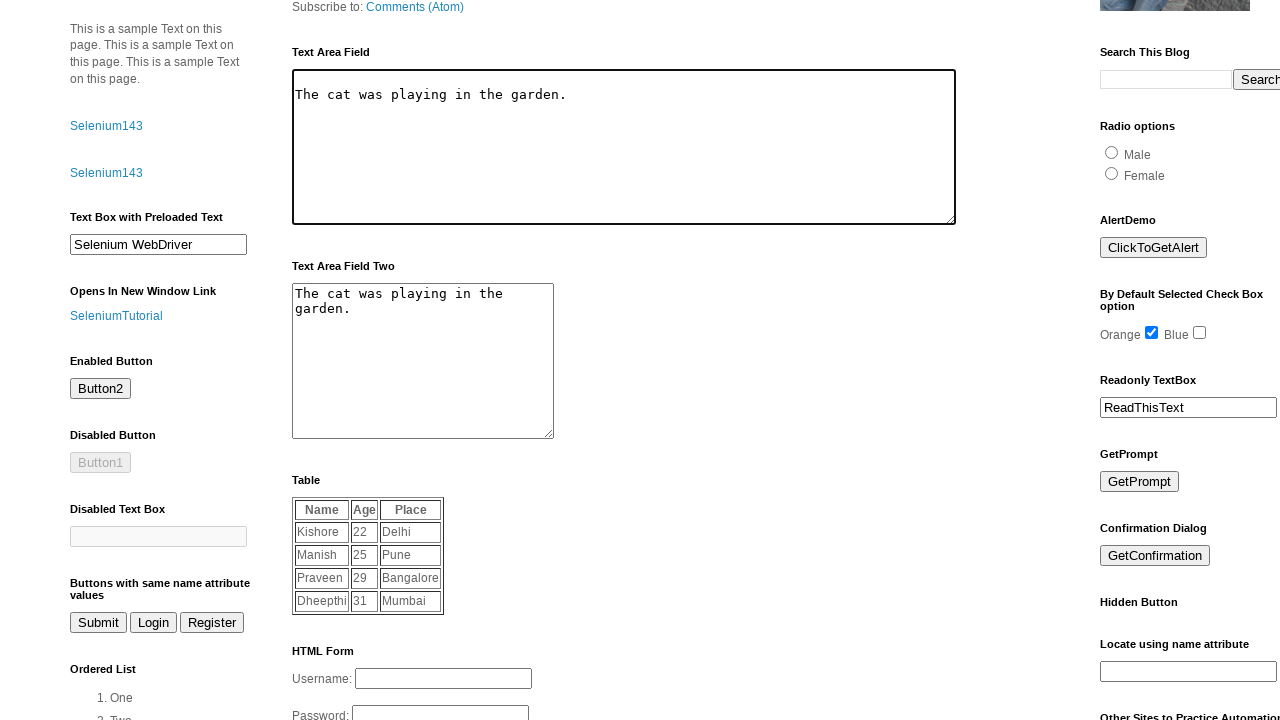